Tests GitHub's advanced search form by filling in search term, repository owner, date filter, and language, then submitting the form to perform a search.

Starting URL: https://github.com/search/advanced

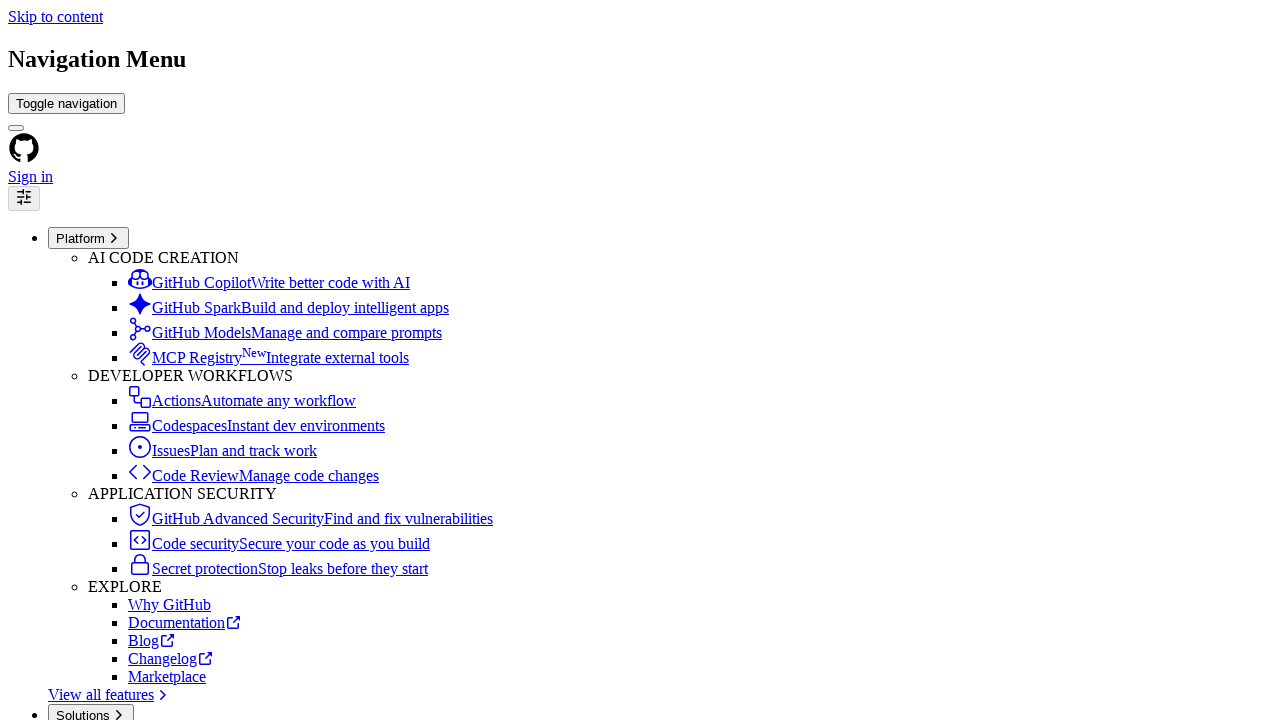

Filled search term field with 'apify-js' on #adv_code_search input.js-advanced-search-input
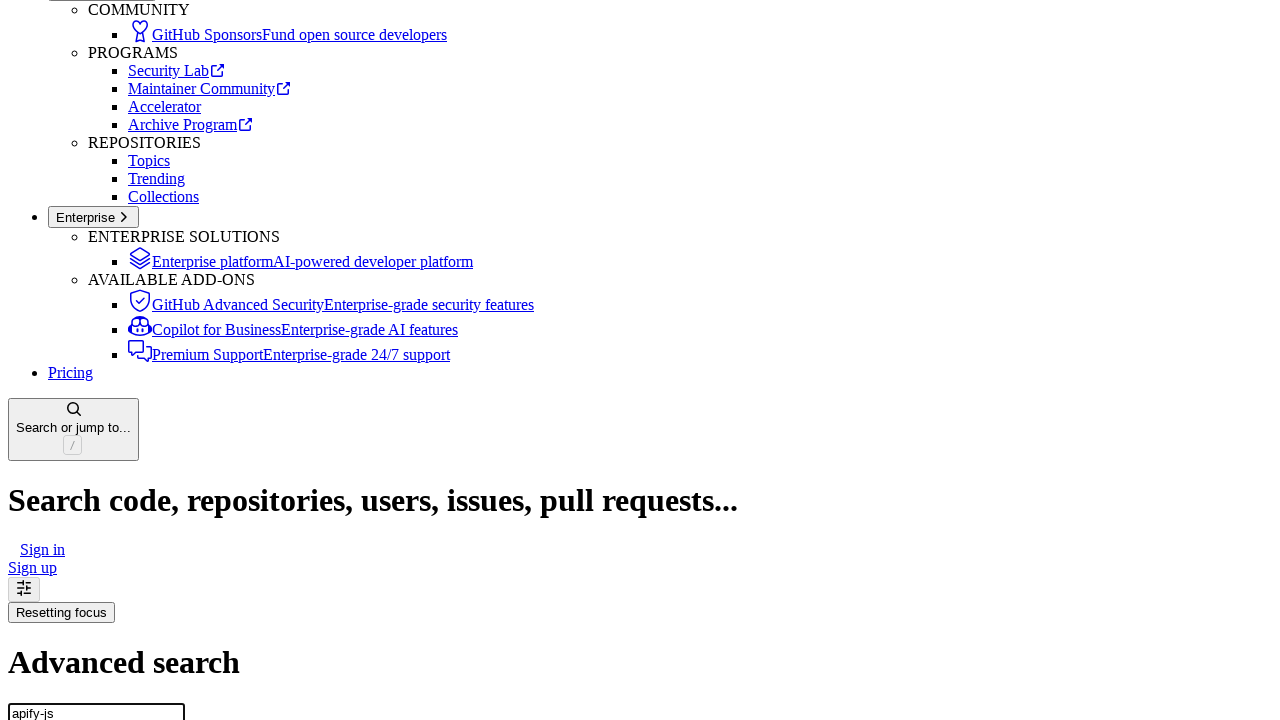

Filled repository owner field with 'apify' on #search_from
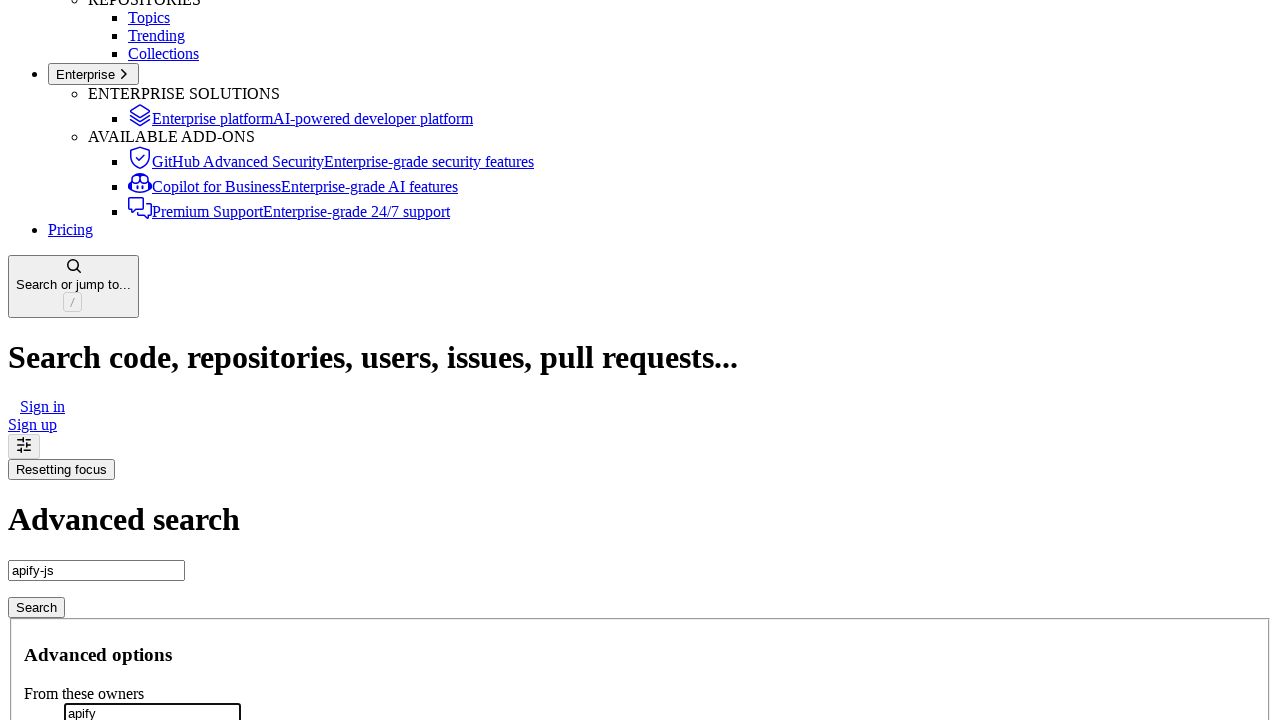

Filled date filter field with '>2015' on #search_date
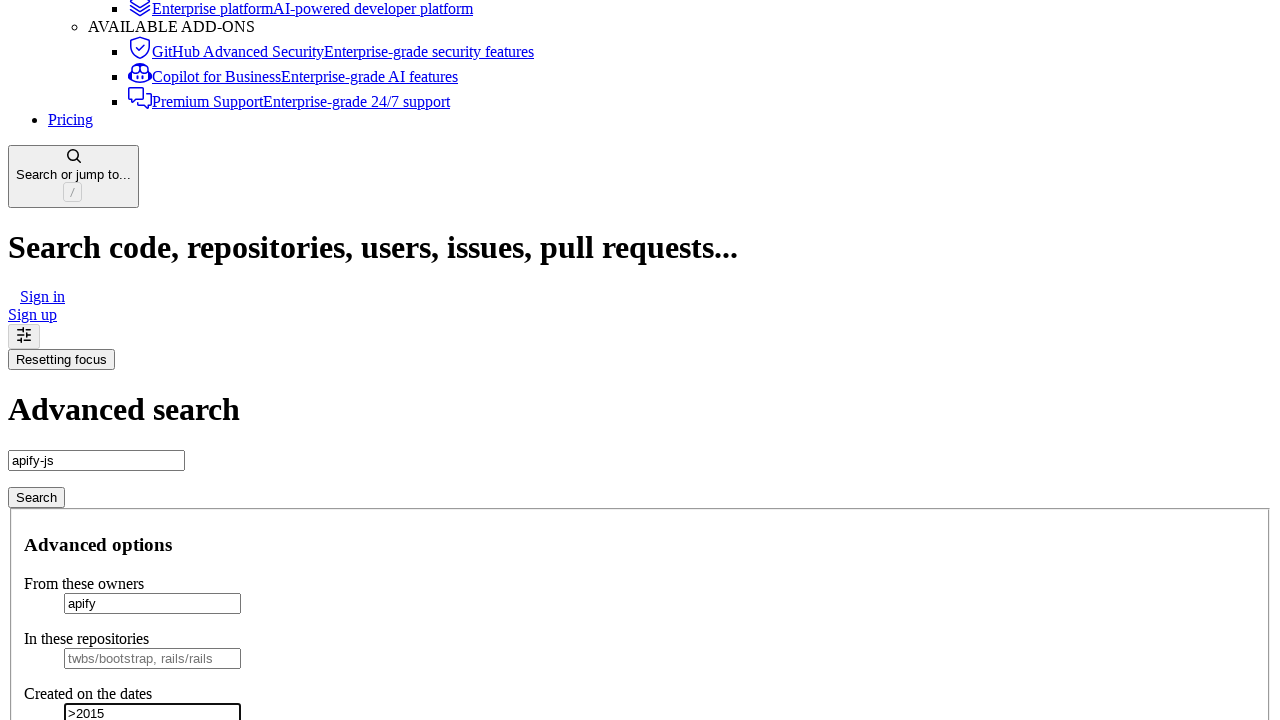

Selected JavaScript as the programming language on select#search_language
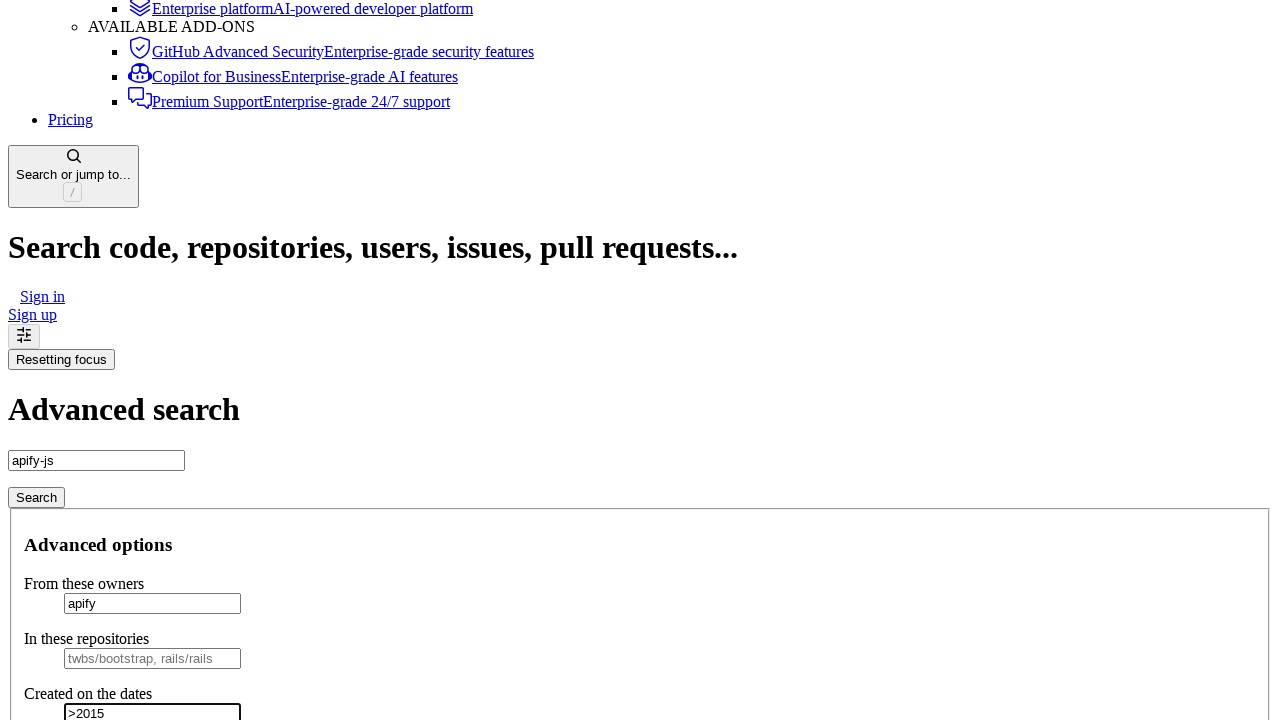

Clicked submit button to perform advanced search at (36, 497) on #adv_code_search button[type="submit"]
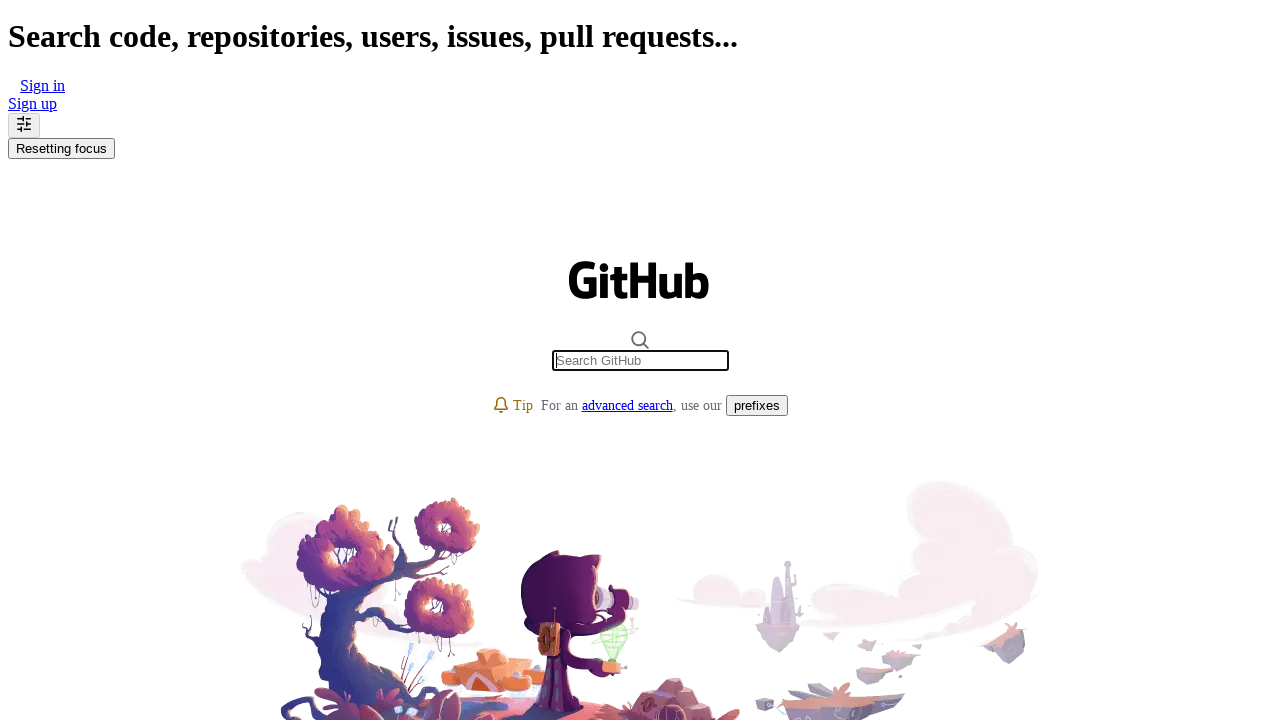

Search results page fully loaded
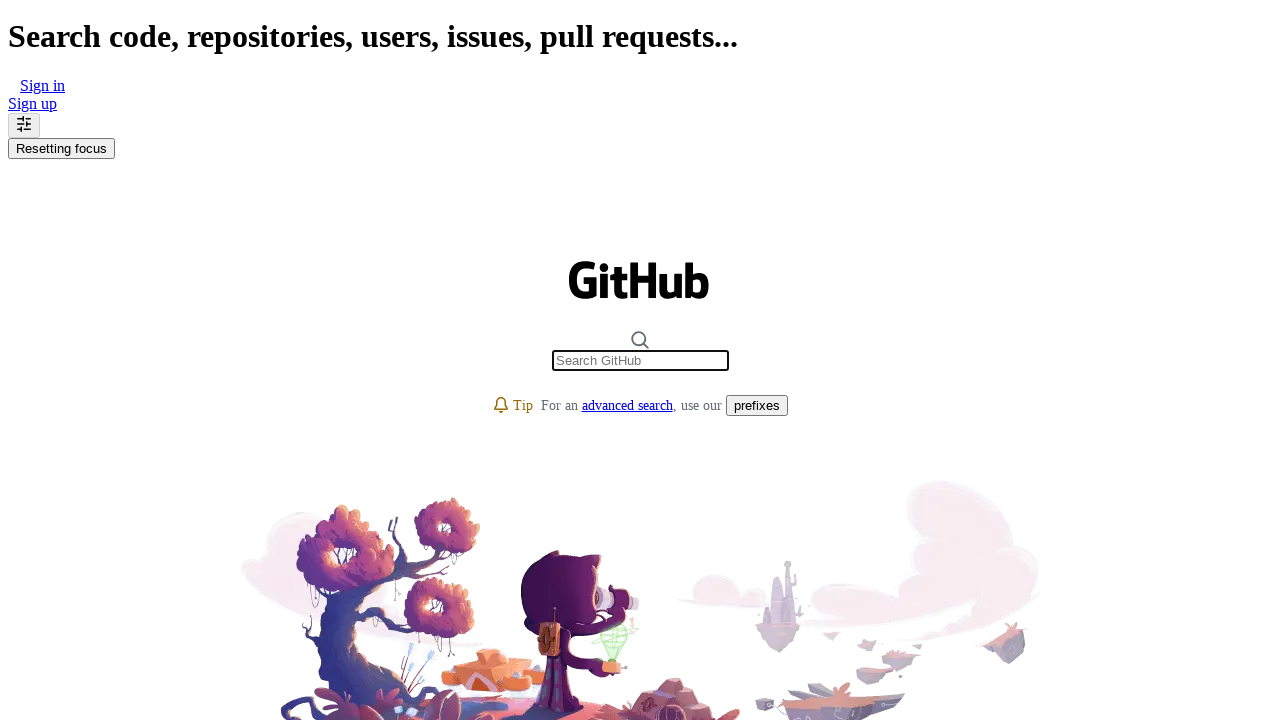

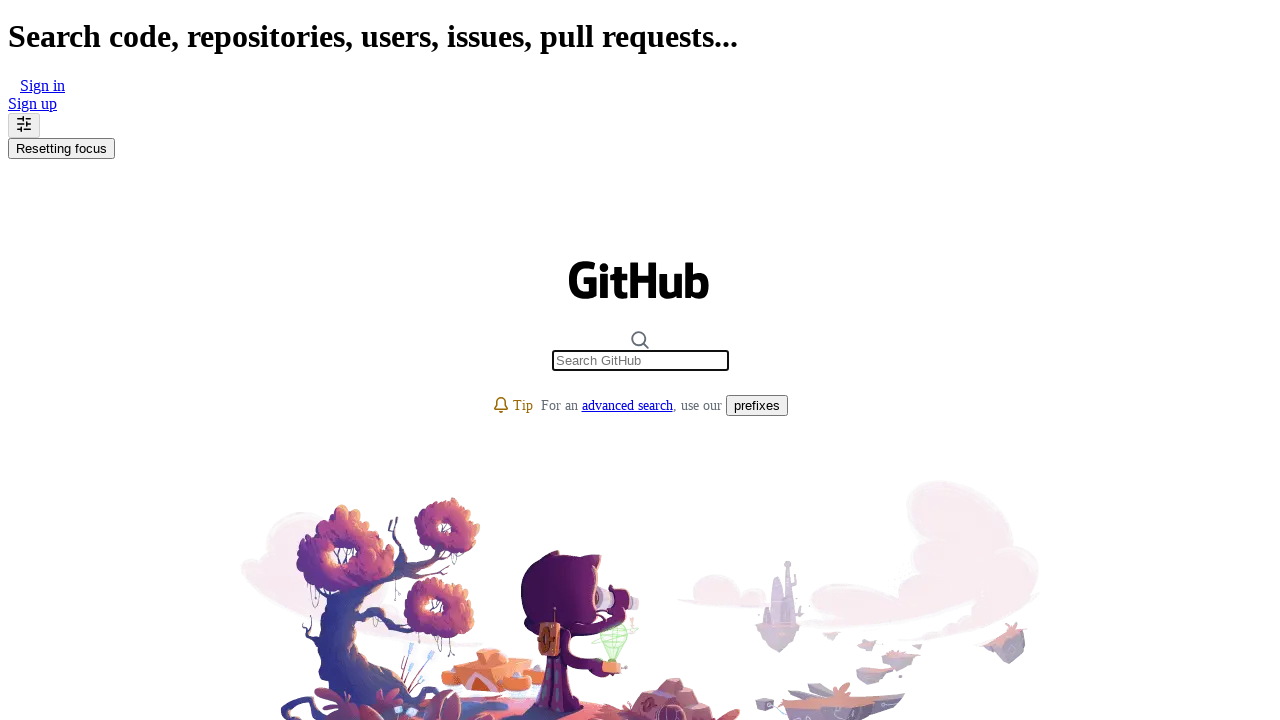